Tests multi-select dropdown functionality by selecting multiple options and verifying the first selected option

Starting URL: http://omayo.blogspot.com/

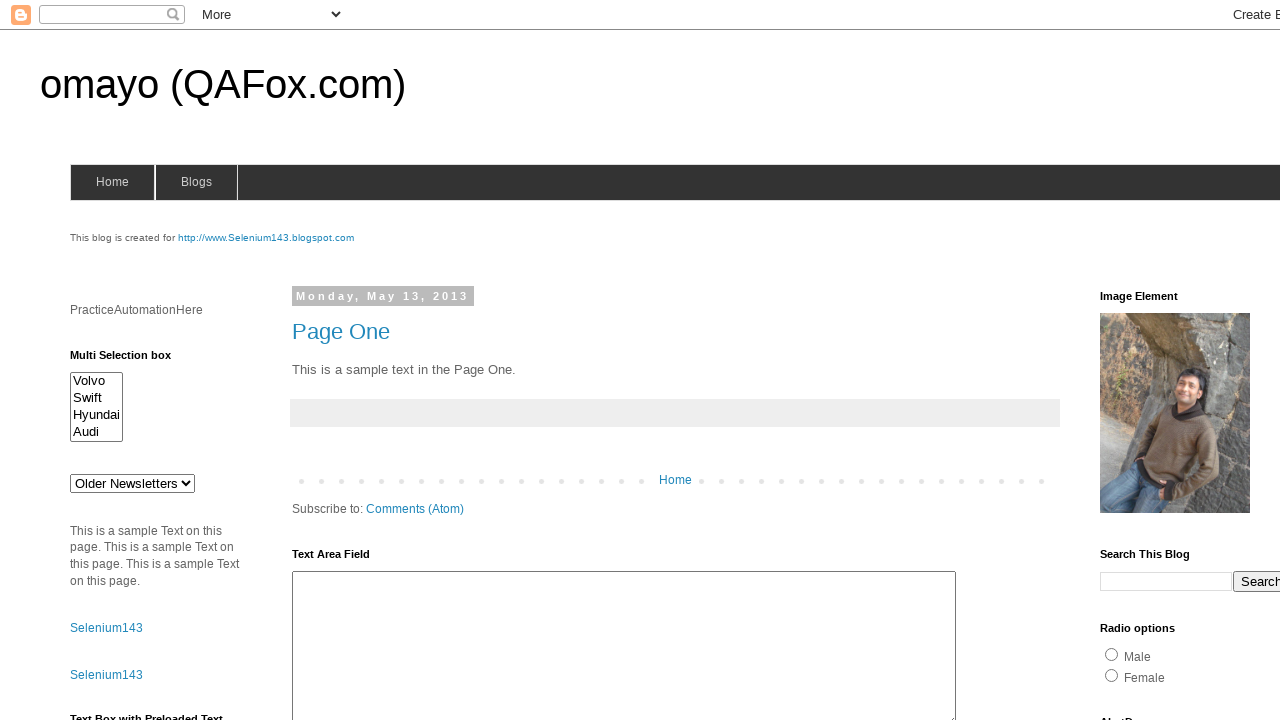

Located multi-select dropdown element with id 'multiselect1'
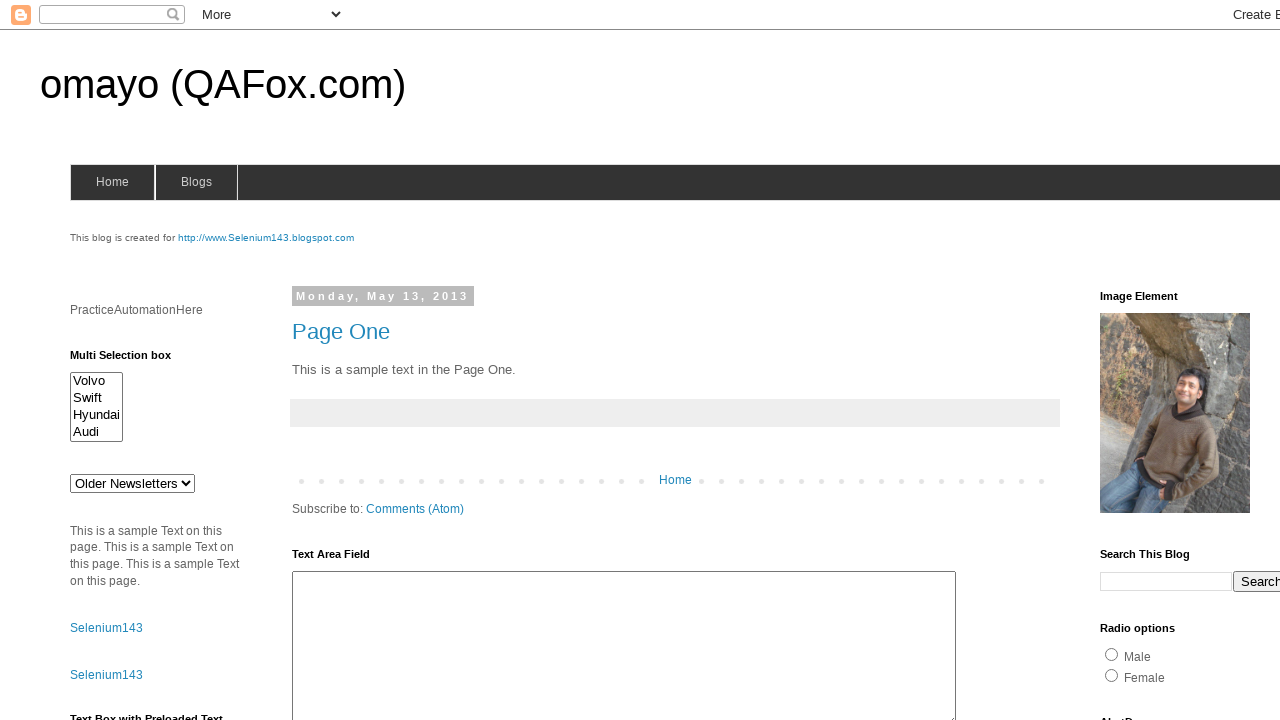

Selected multiple options from dropdown: Volvo, Swift, Hyundai, Audi on #multiselect1
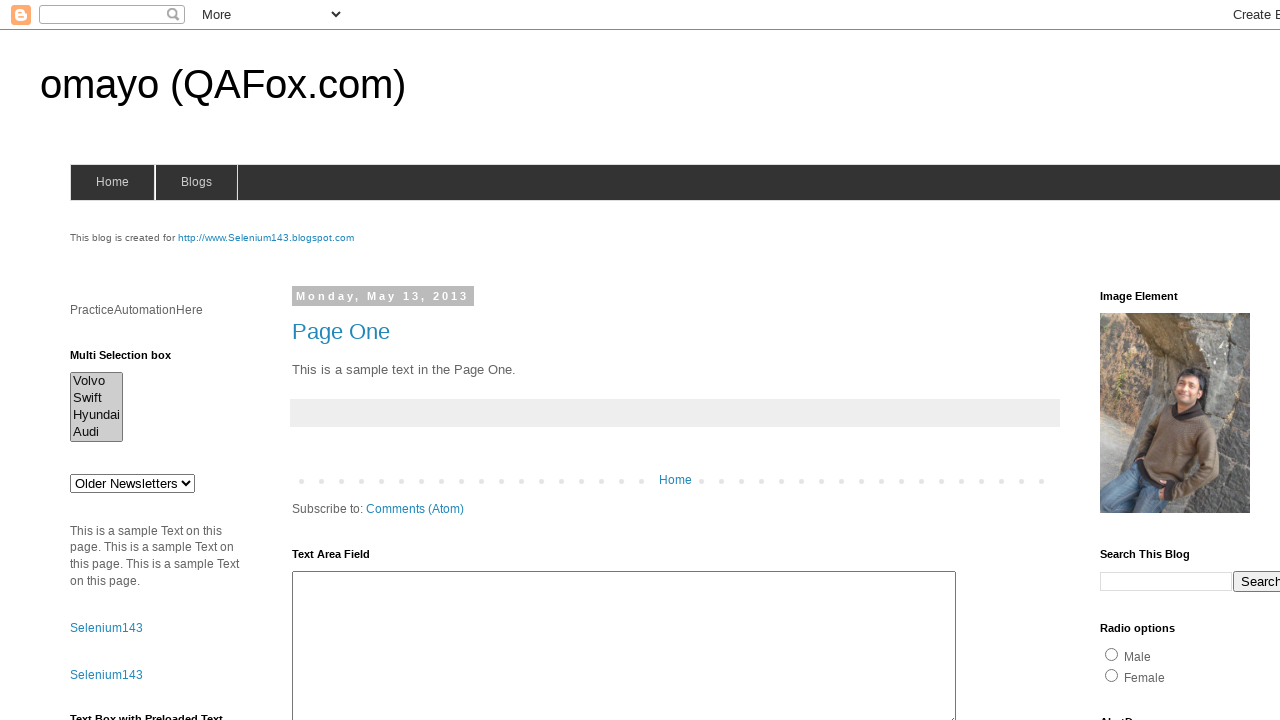

Retrieved text of first selected option
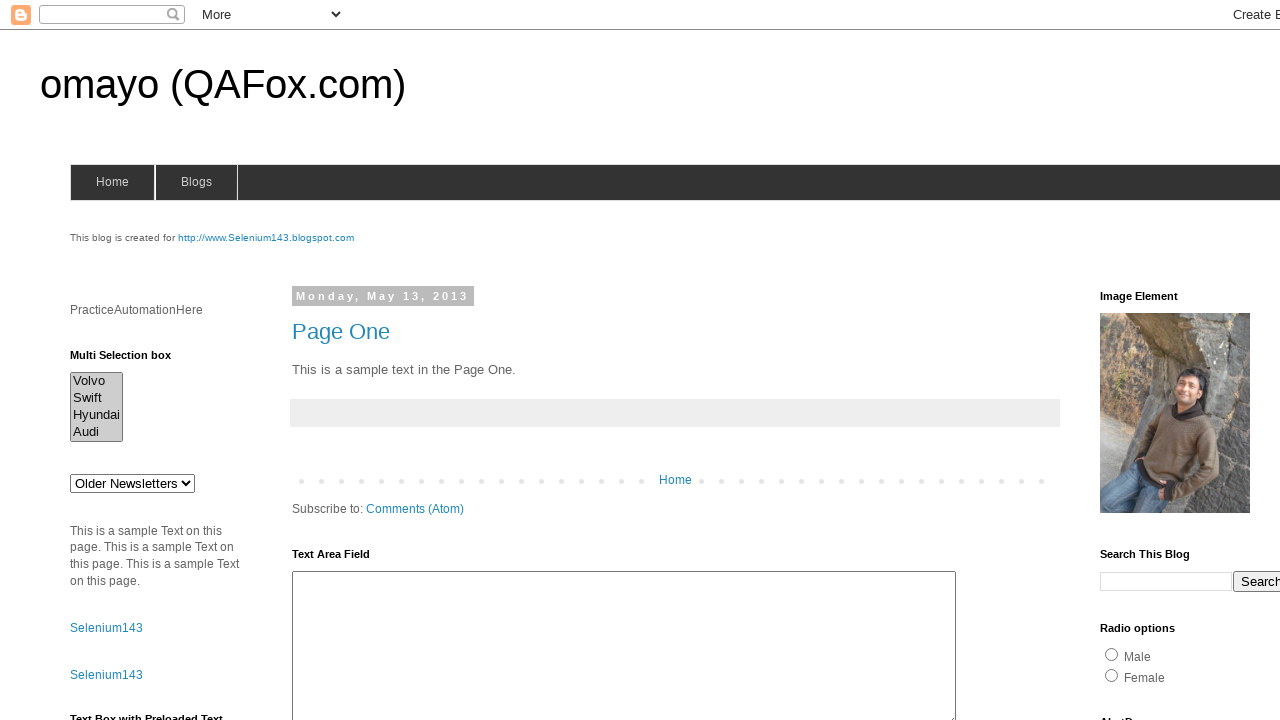

Printed first selected option text to console
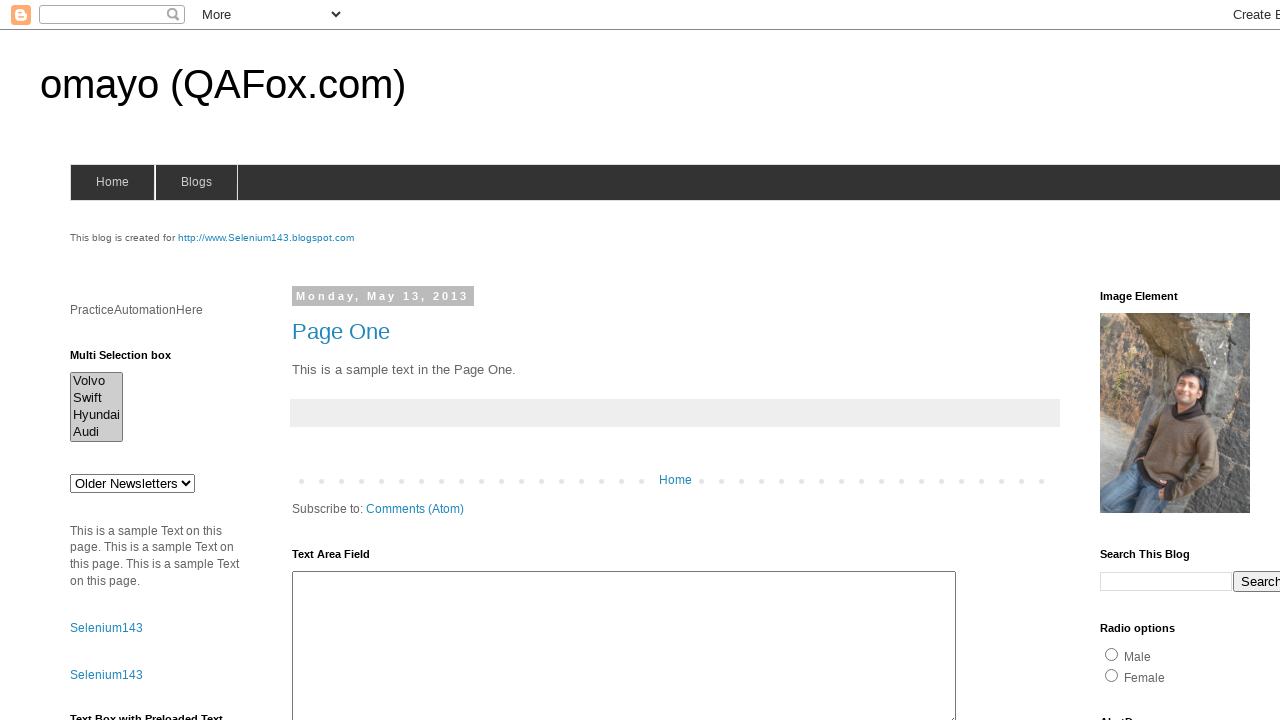

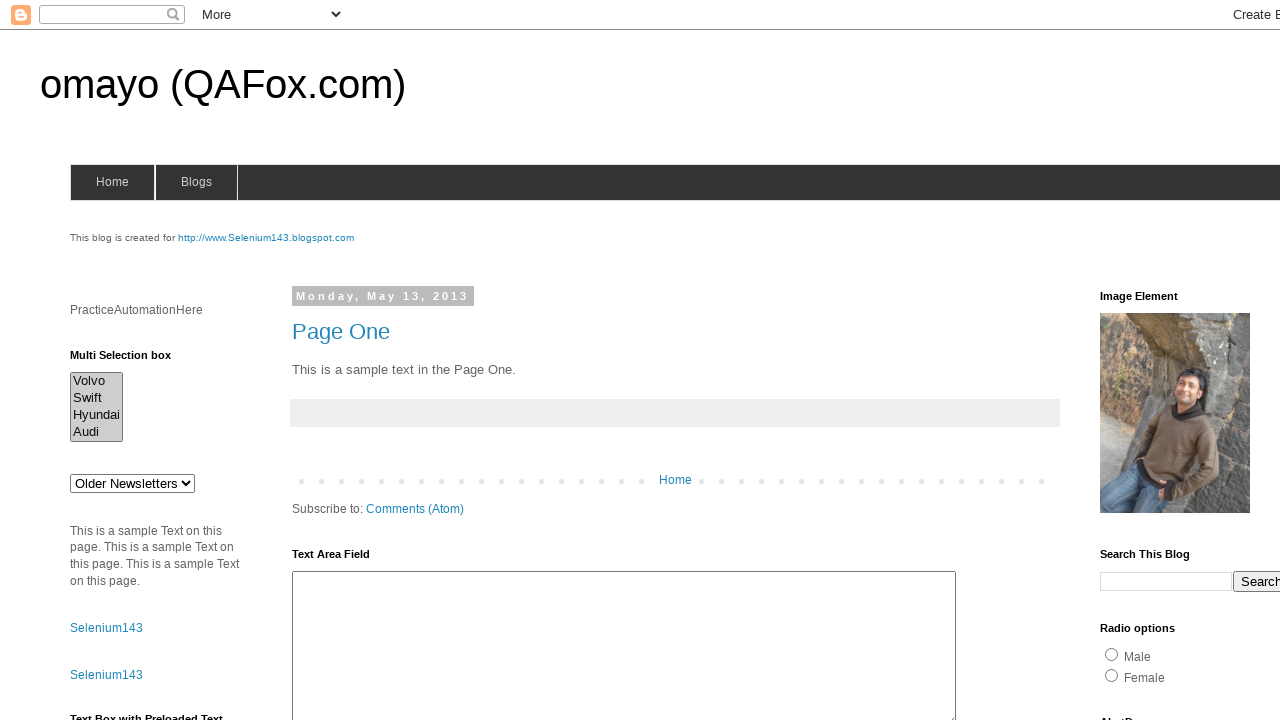